Tests alert handling by clicking a button that triggers an alert and accepting it

Starting URL: https://demo.automationtesting.in/Alerts.html

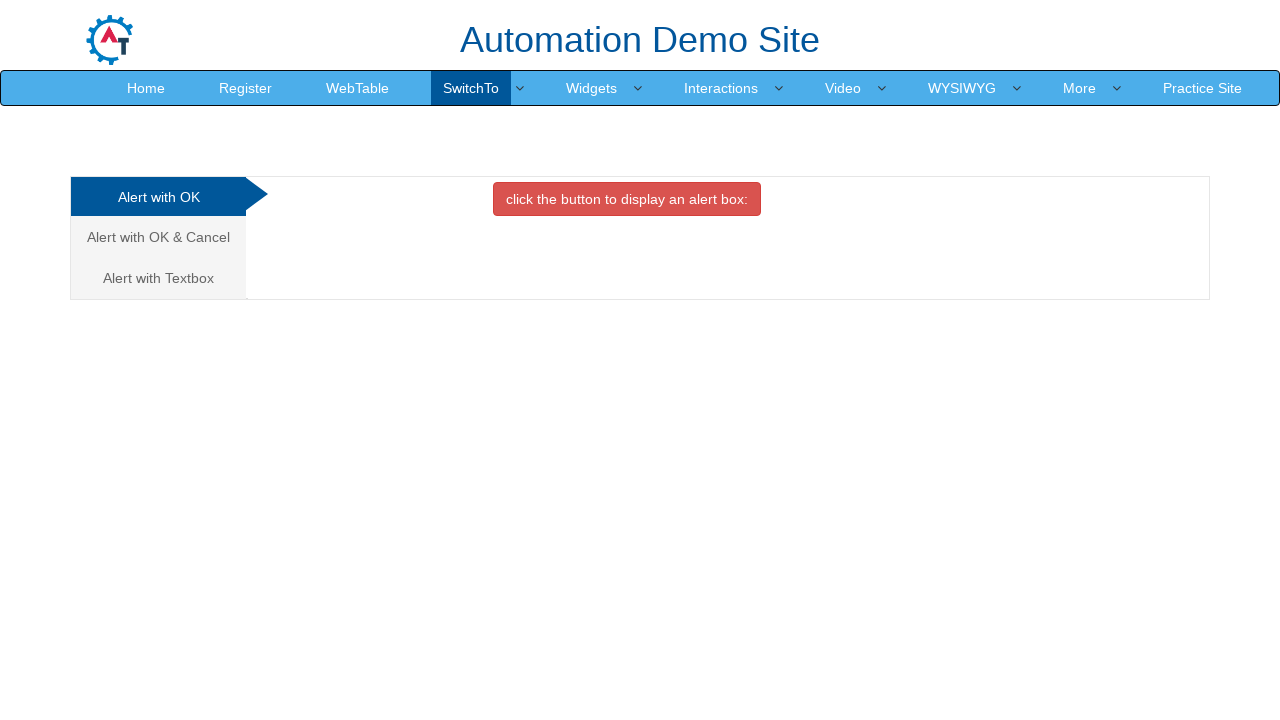

Set viewport size to 1920x1080
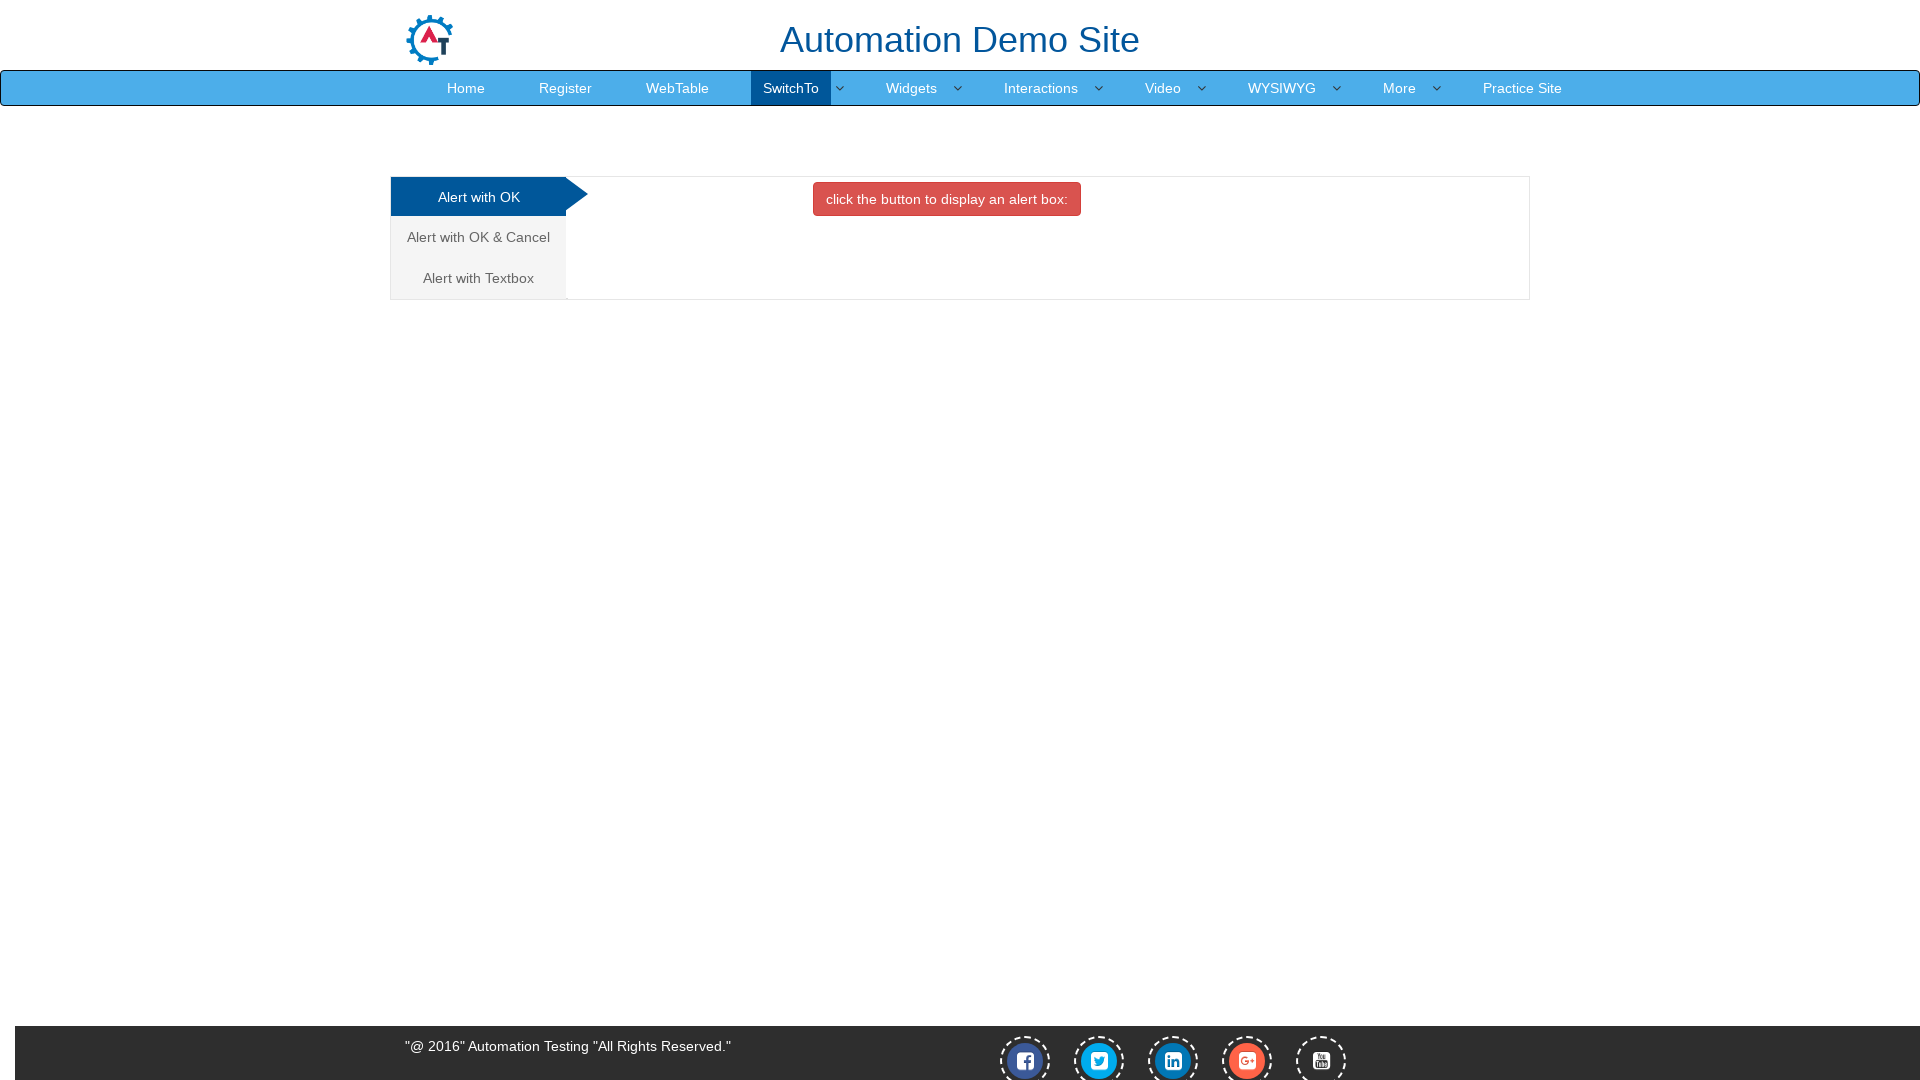

Set up dialog handler to accept alerts
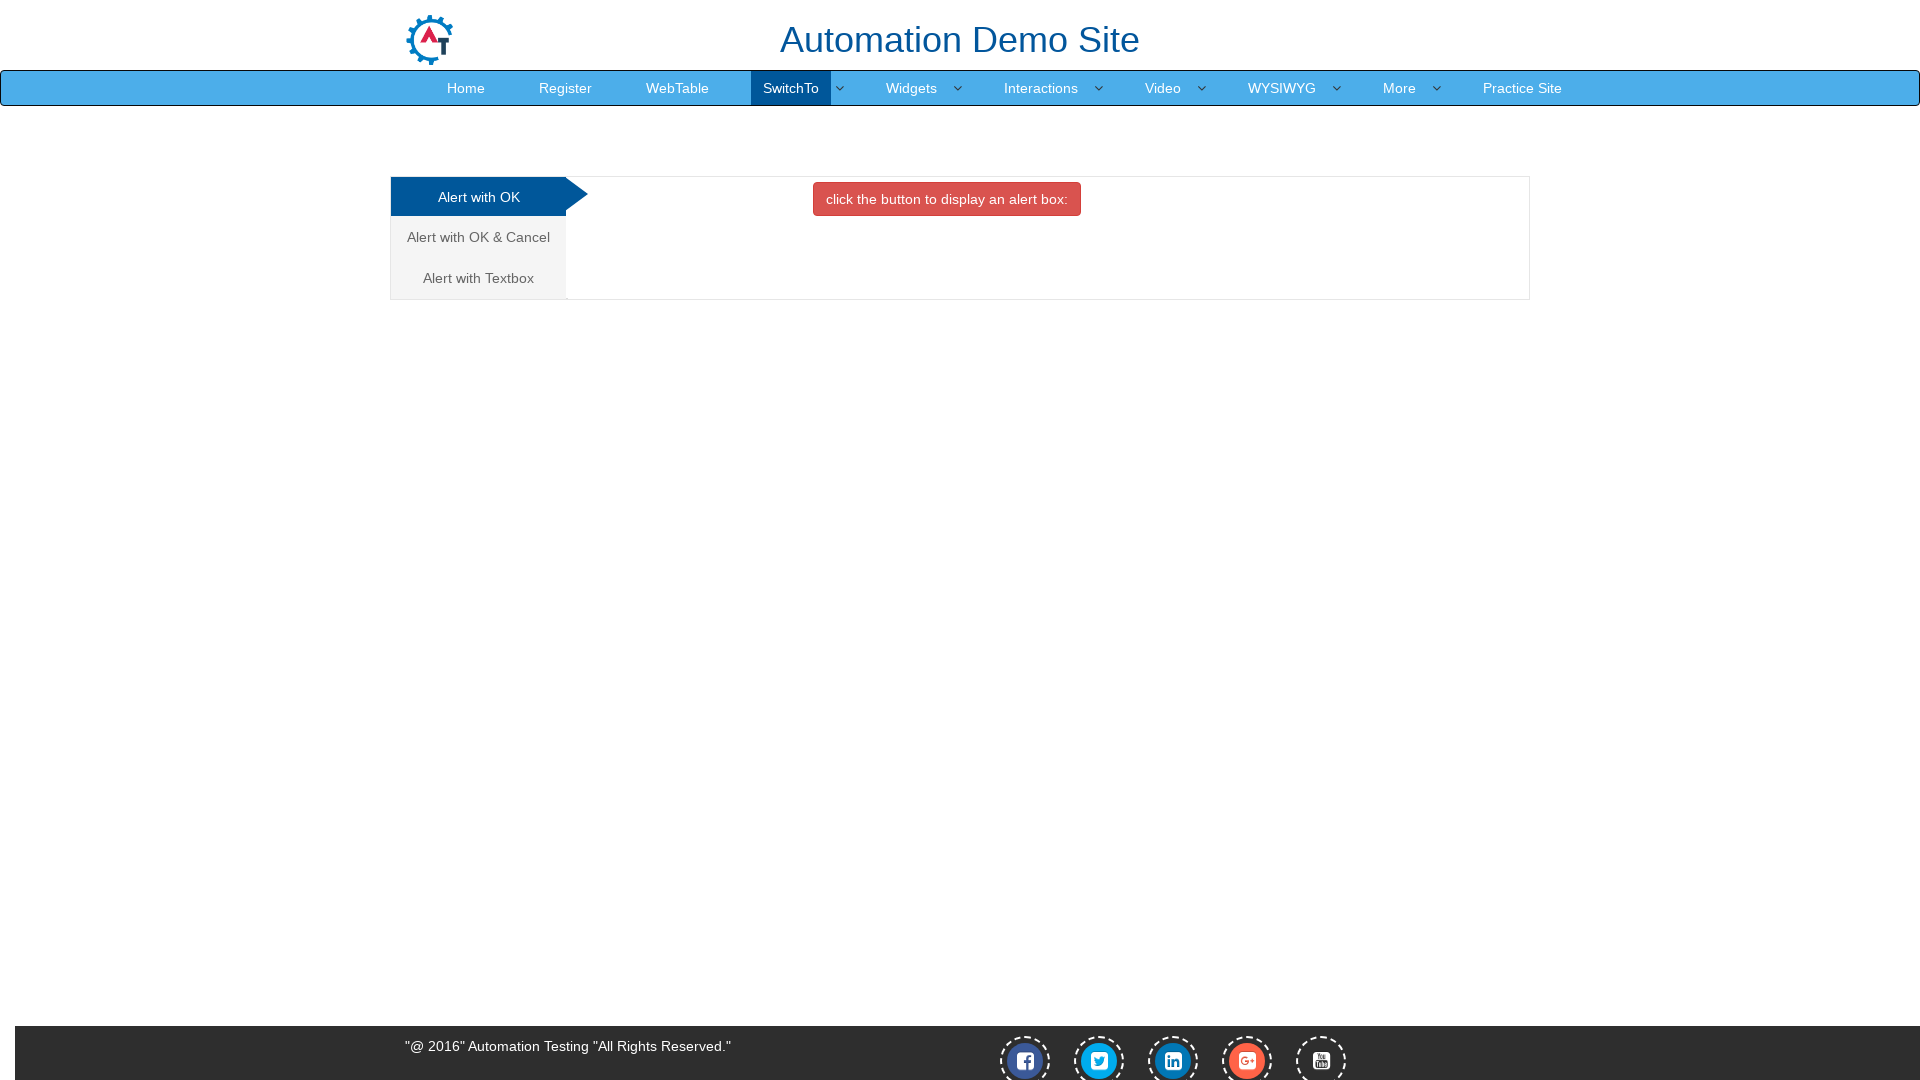

Clicked button to trigger alert at (947, 199) on button.btn.btn-danger
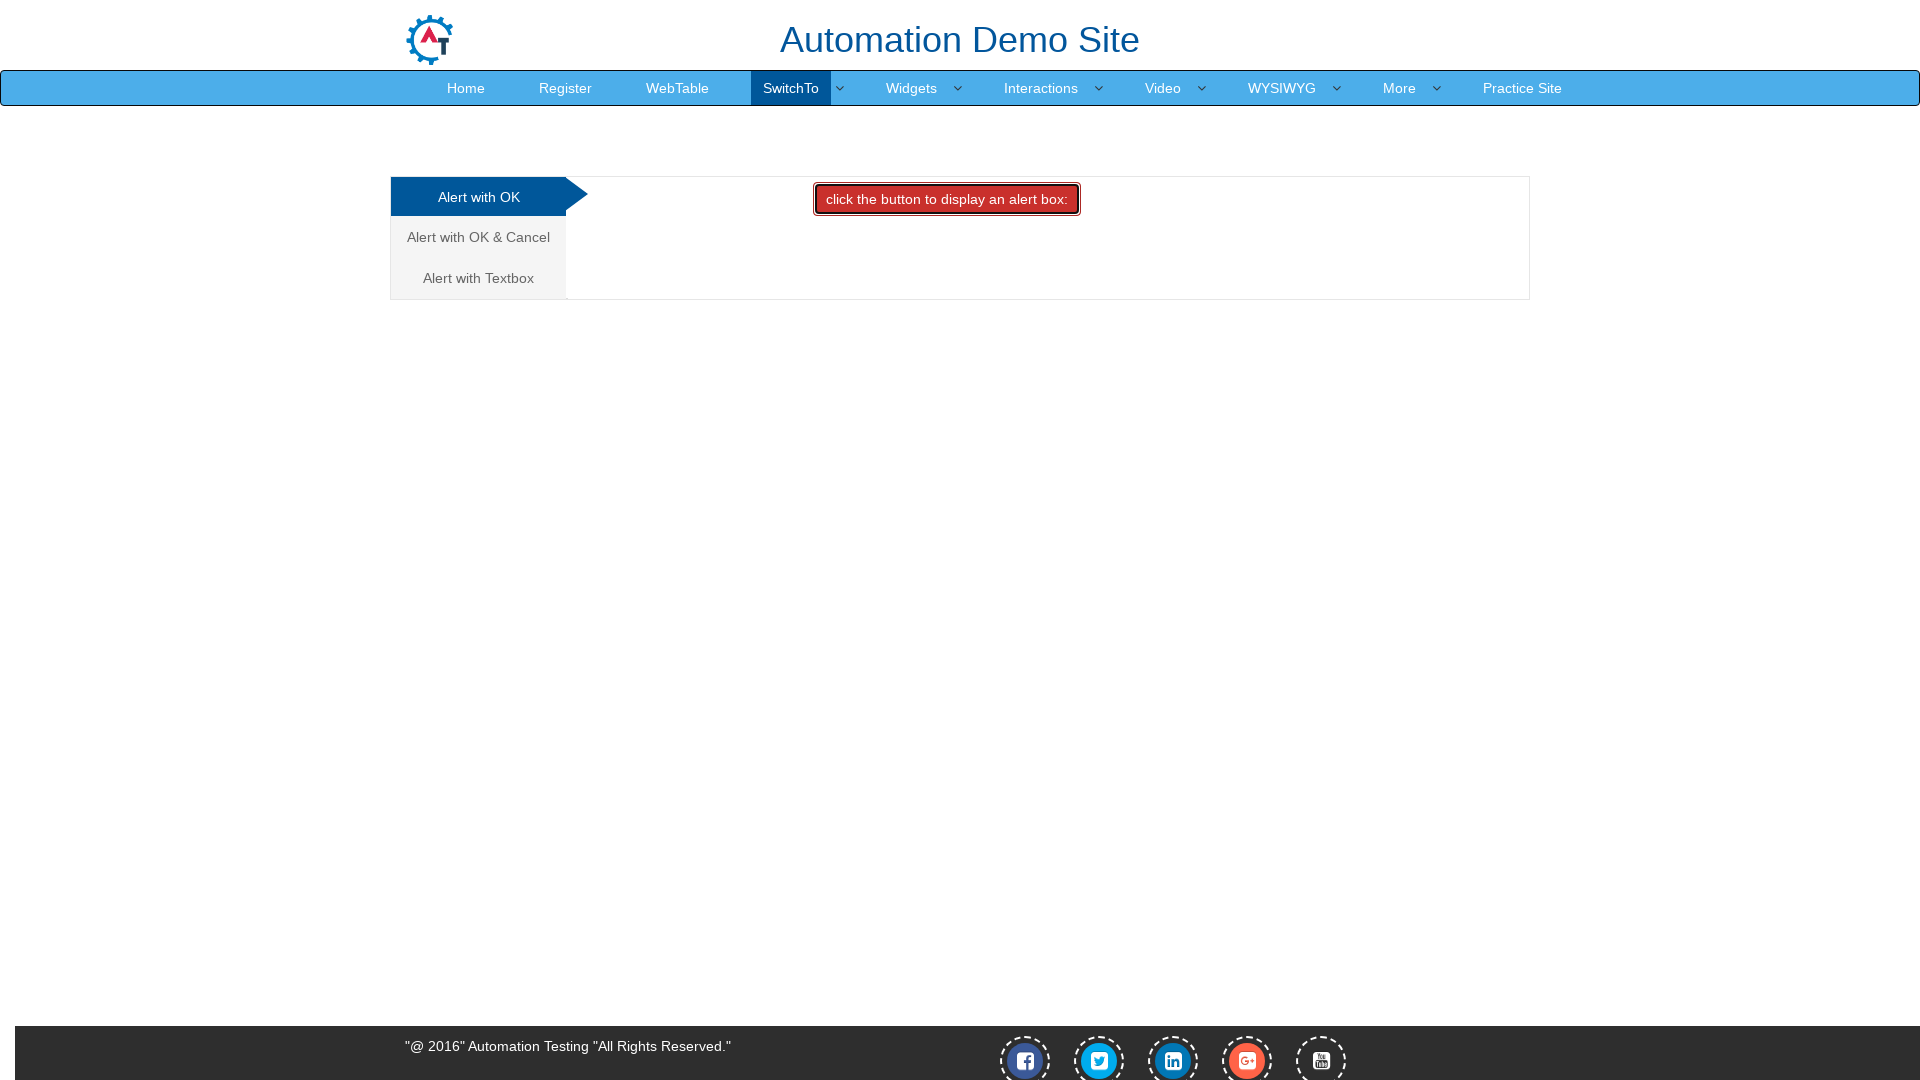

Alert was handled and dismissed
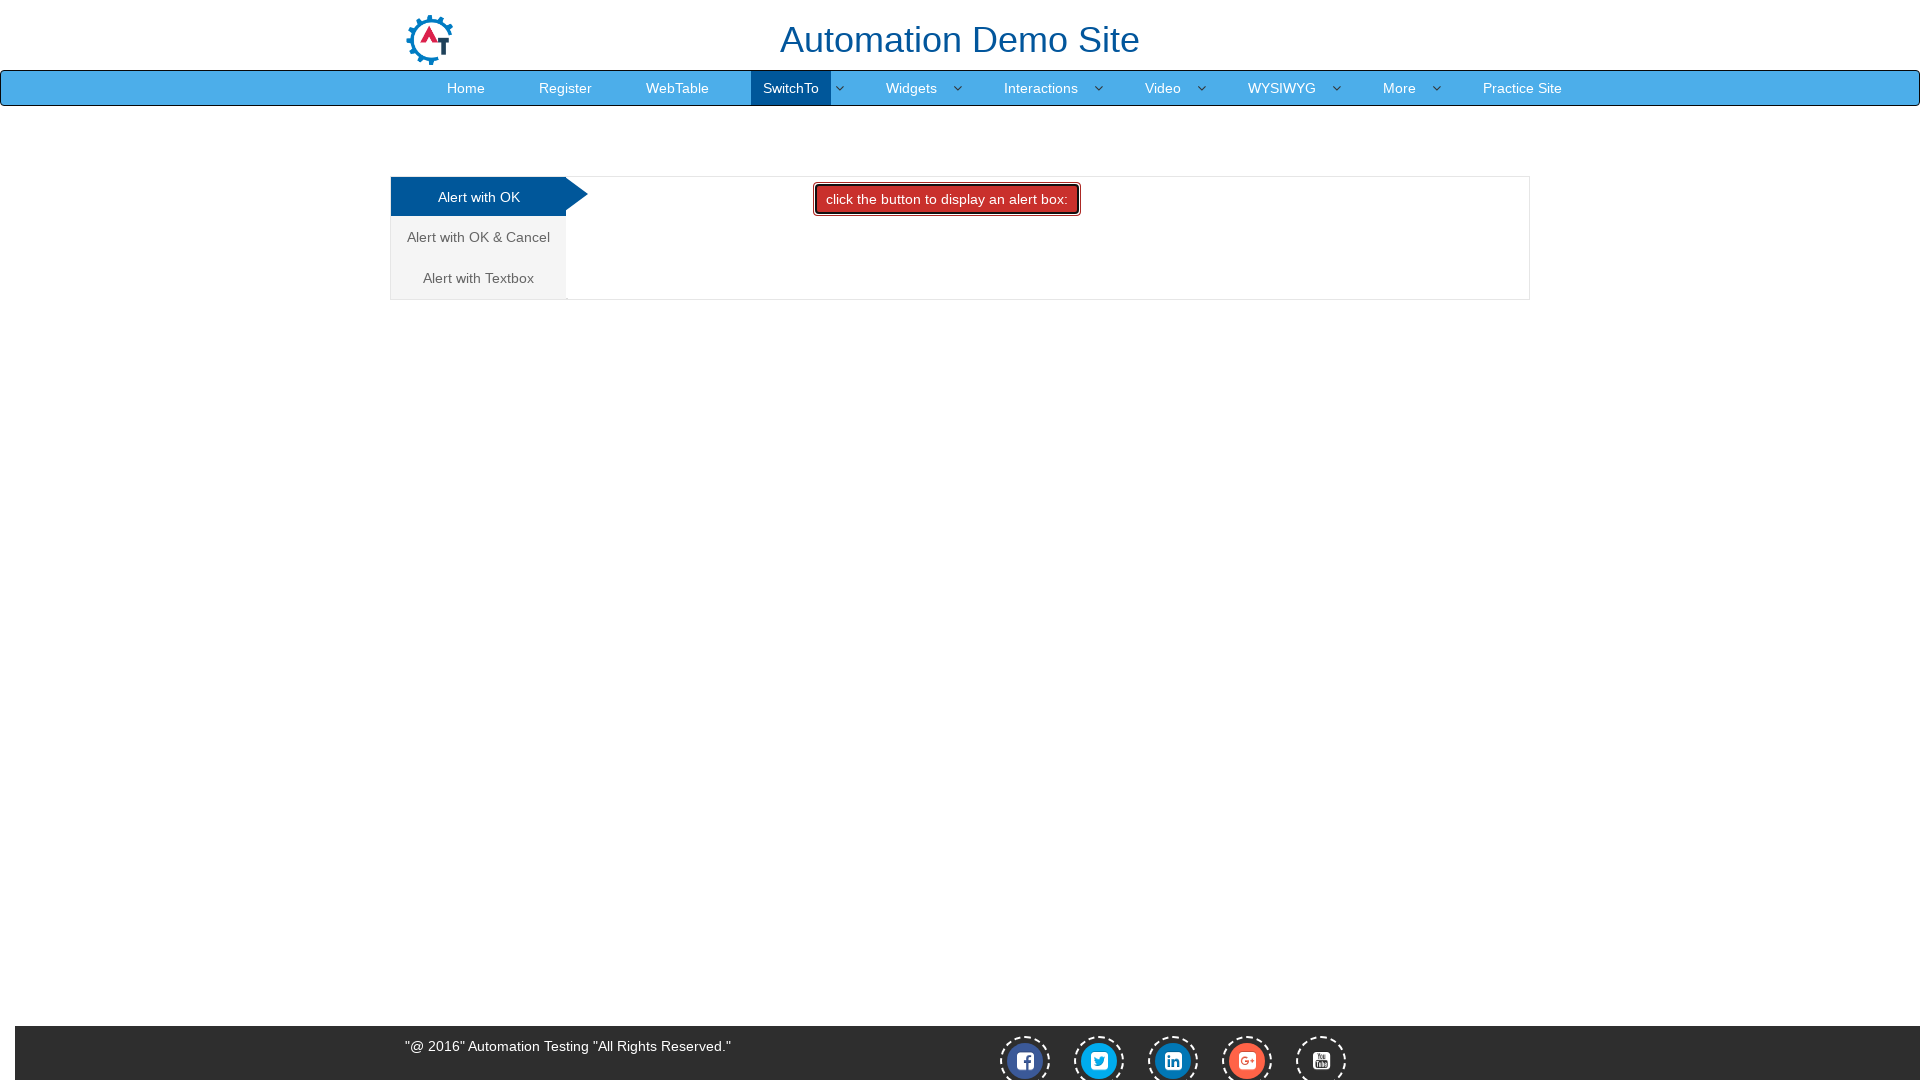

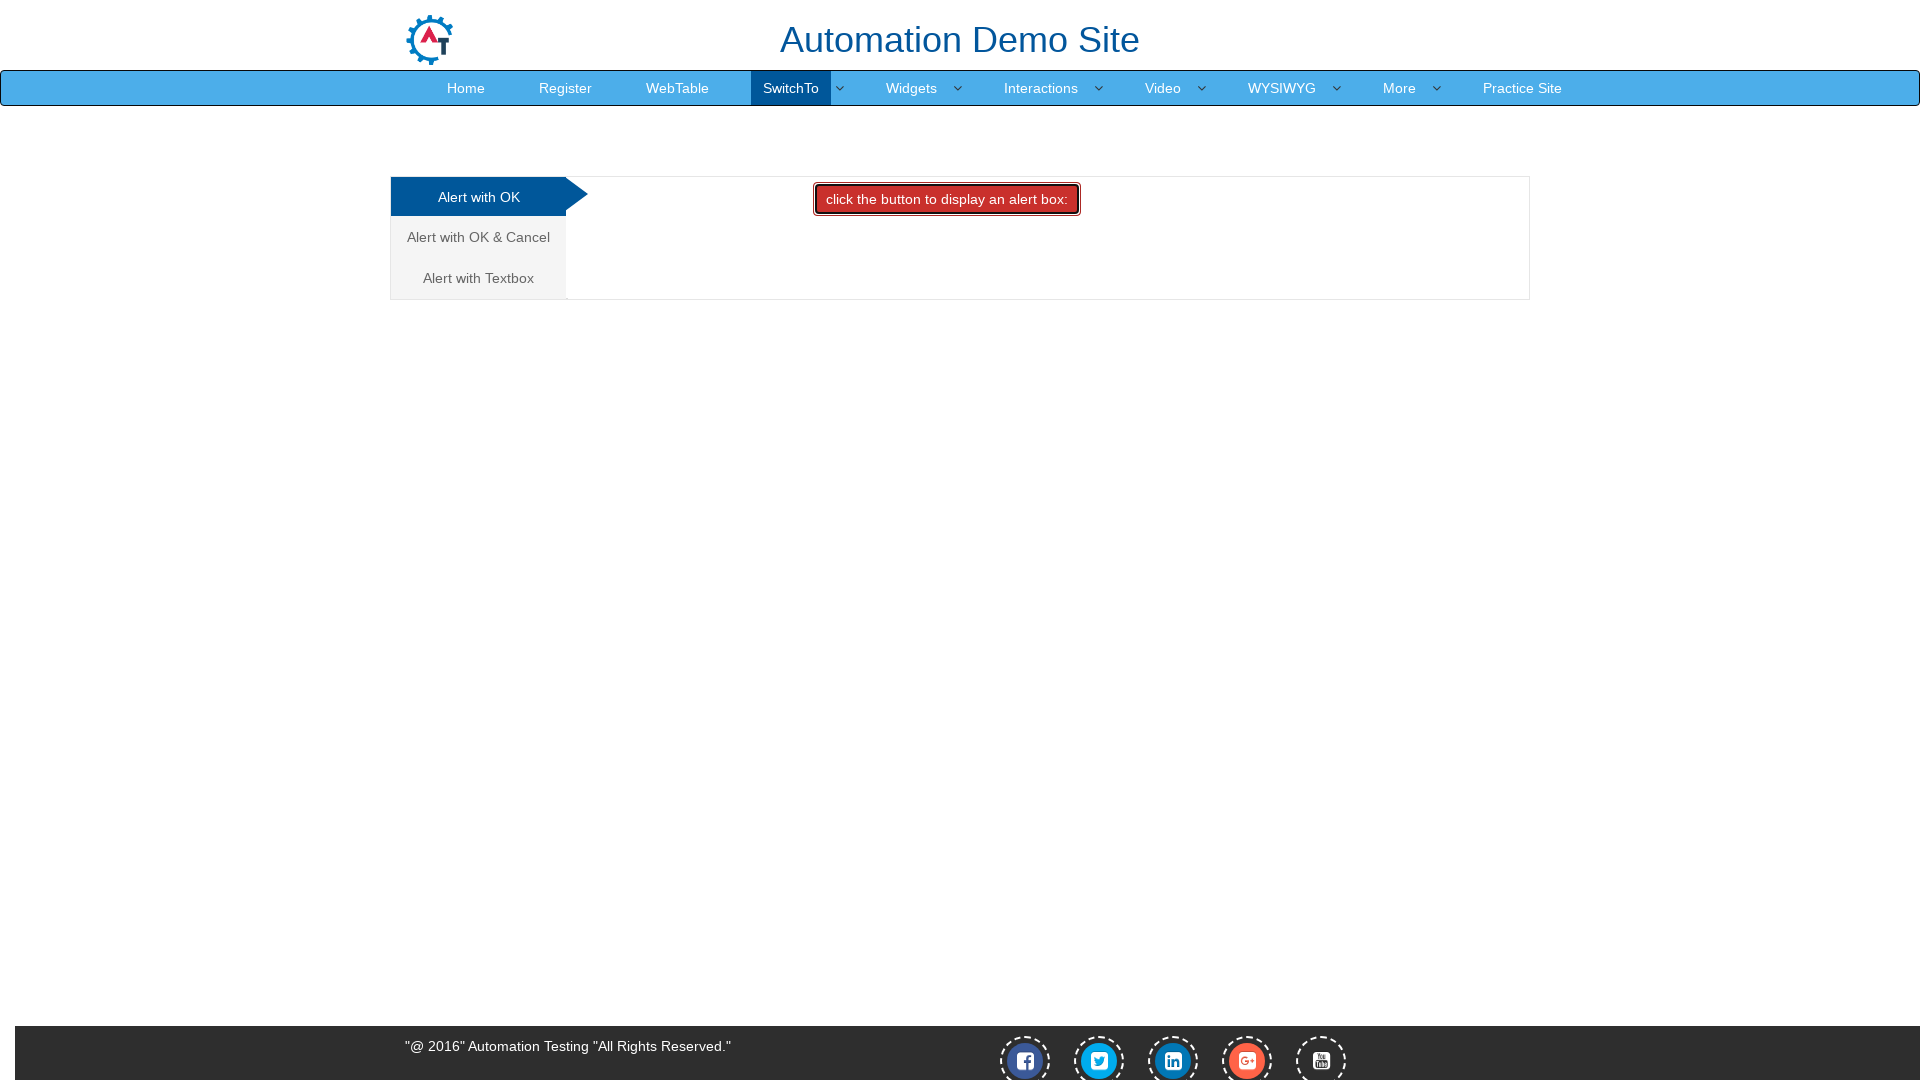